Tests Multiple Windows by clicking link and navigating to new window

Starting URL: https://the-internet.herokuapp.com/

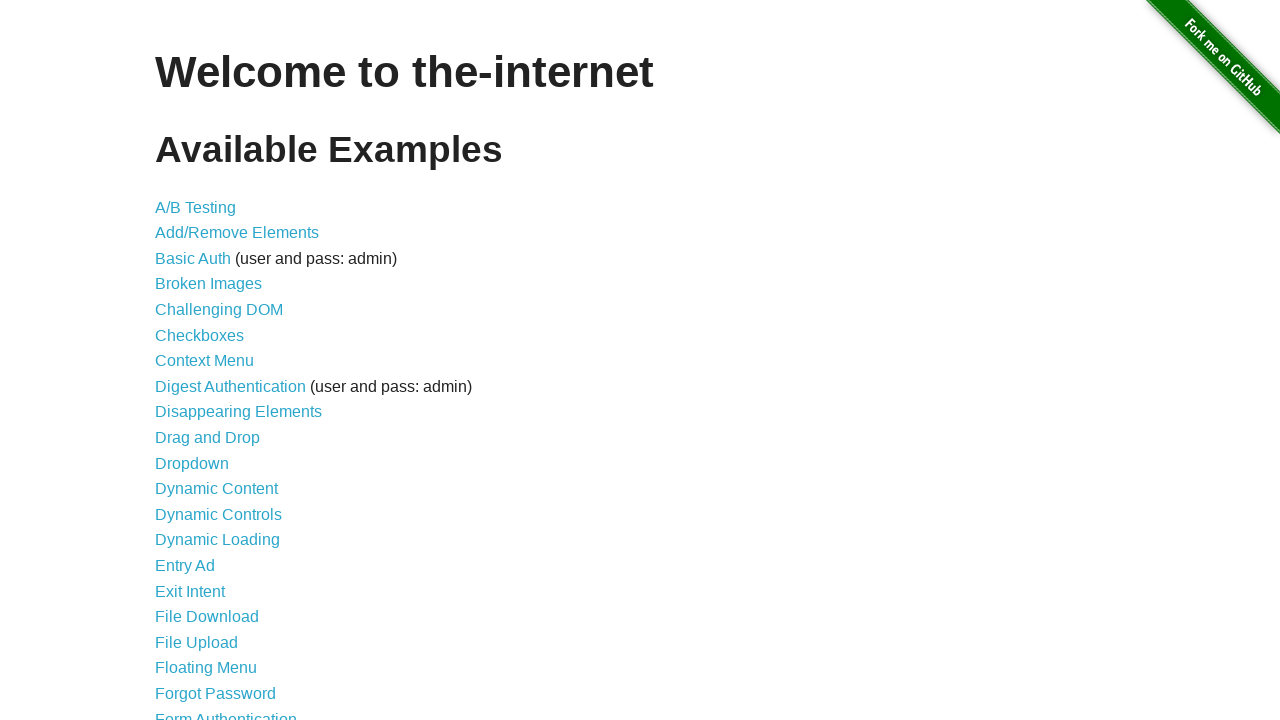

Clicked on Multiple Windows link at (218, 369) on :nth-child(33) > a
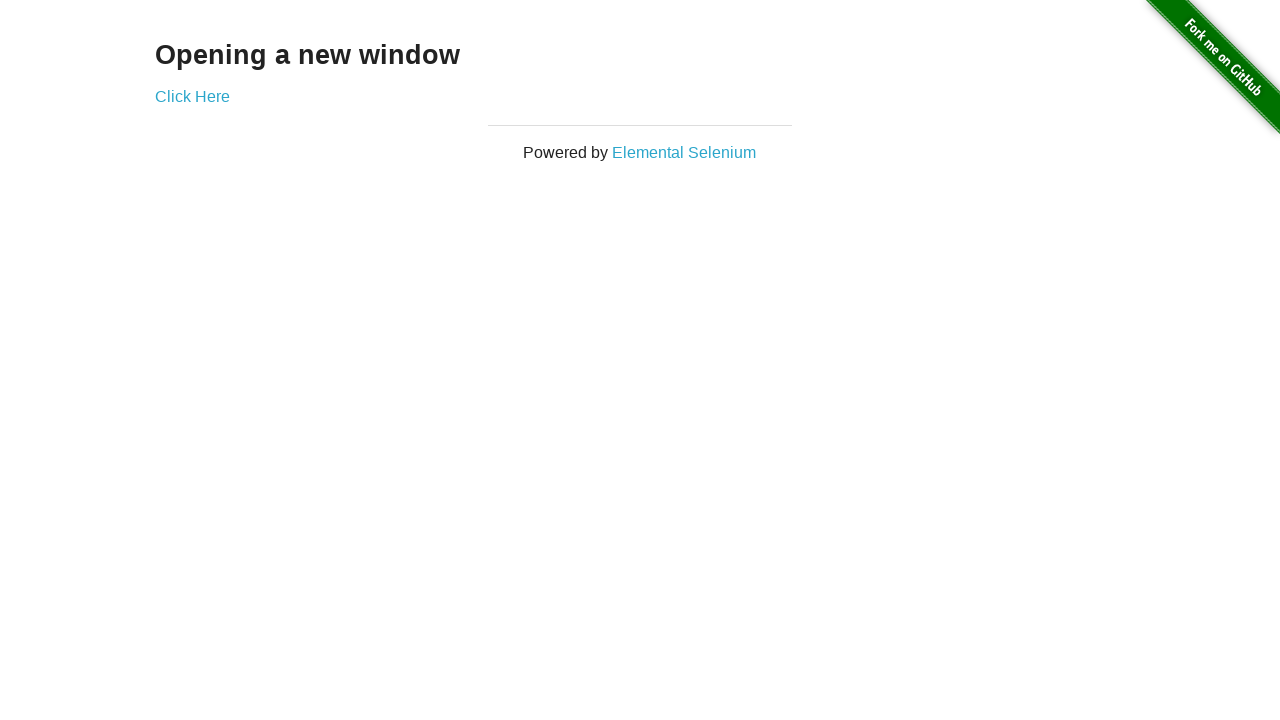

Removed target attribute from new window link
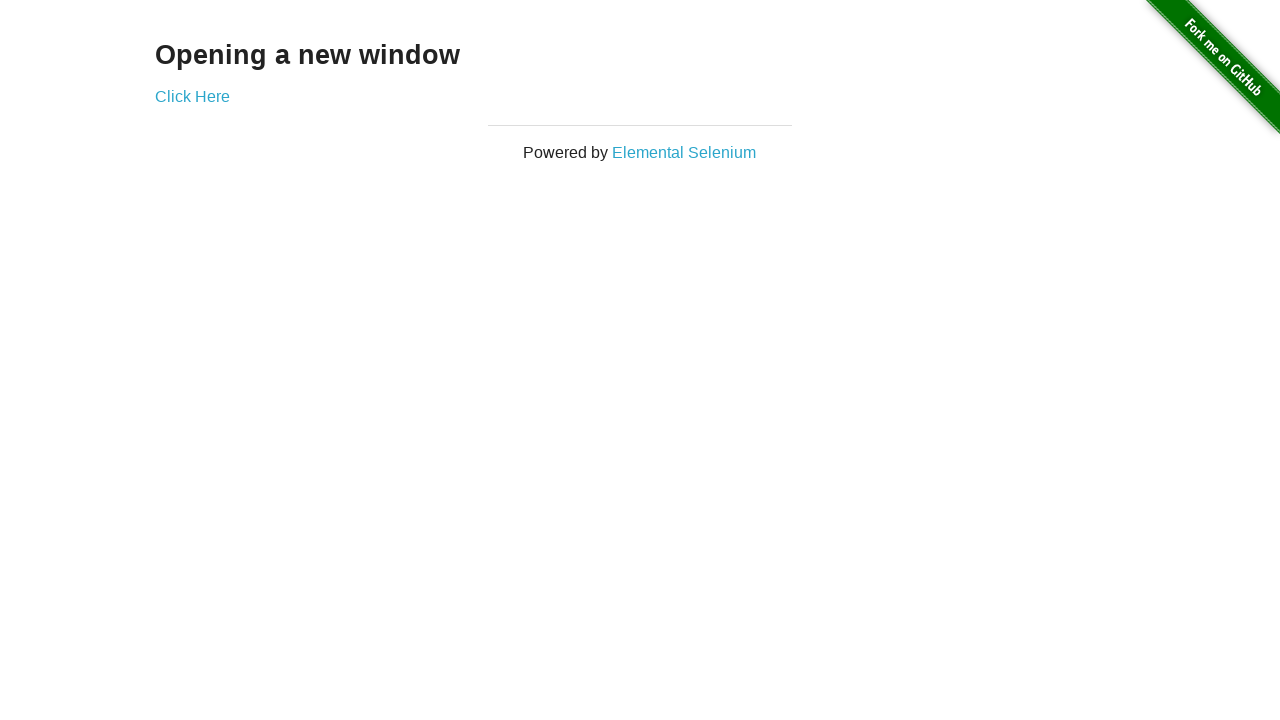

Clicked 'Click Here' link to navigate at (192, 96) on text=Click Here
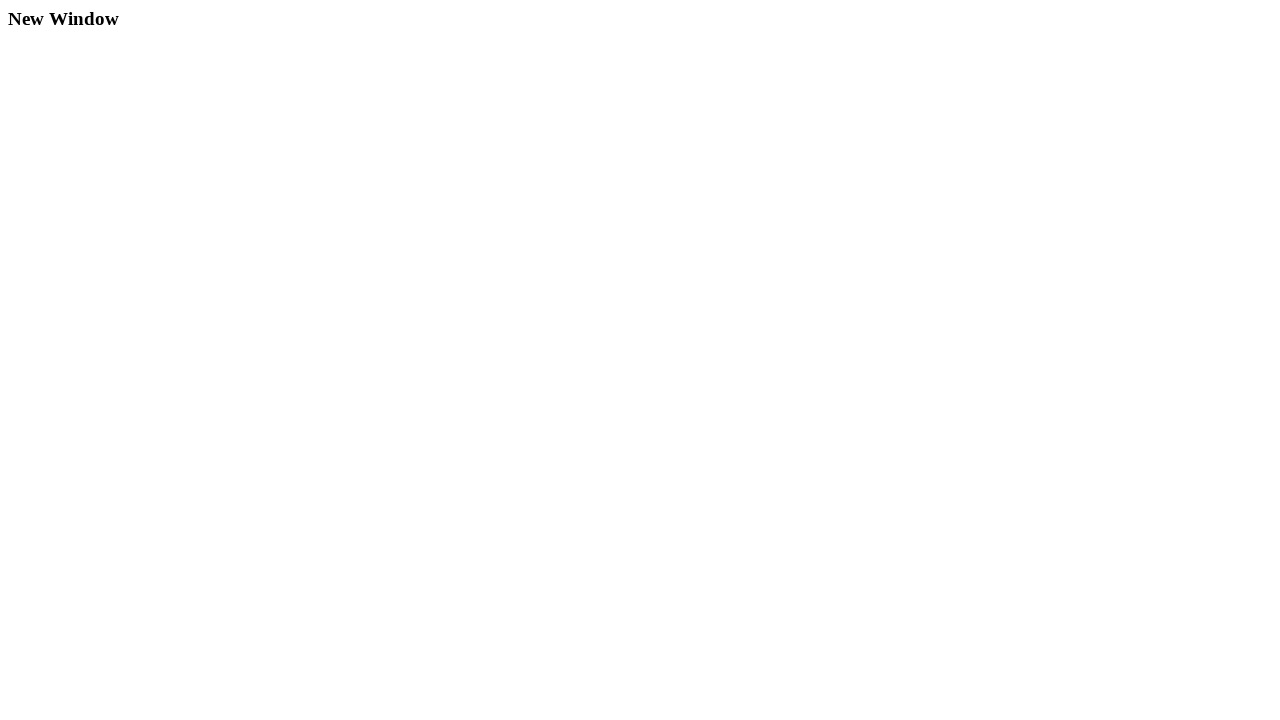

Verified navigation to new window - 'New Window' text appeared
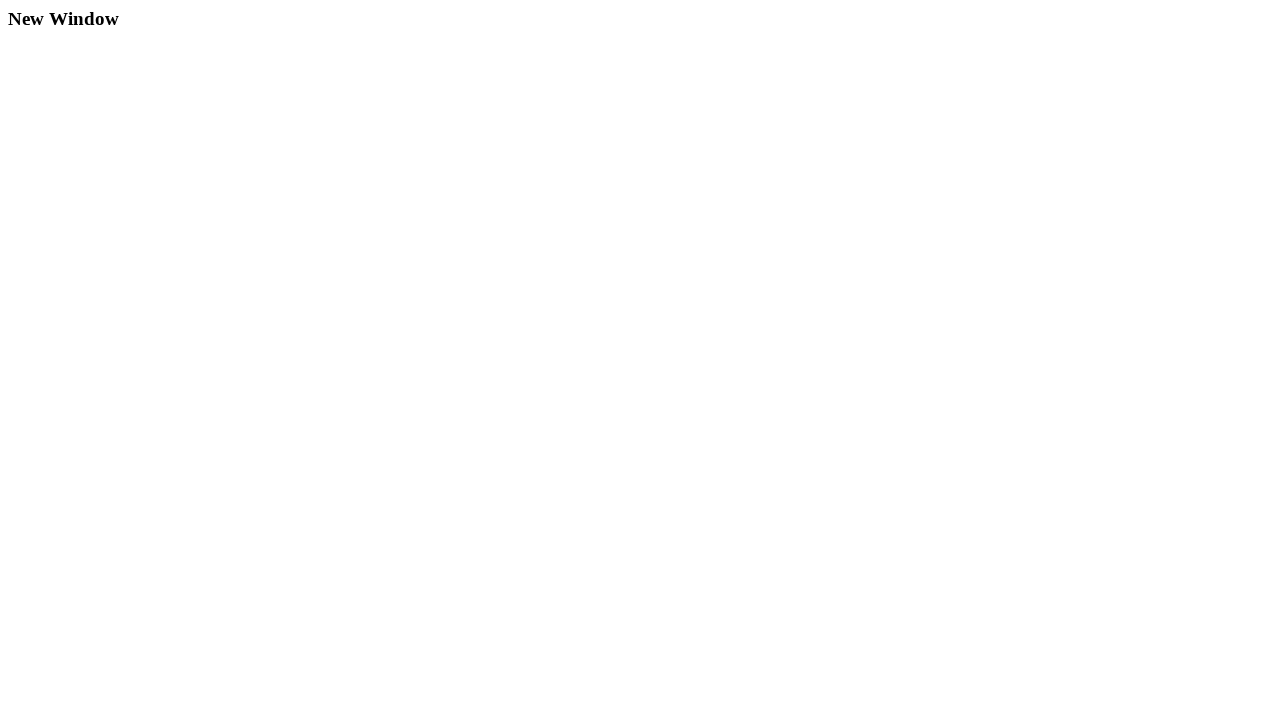

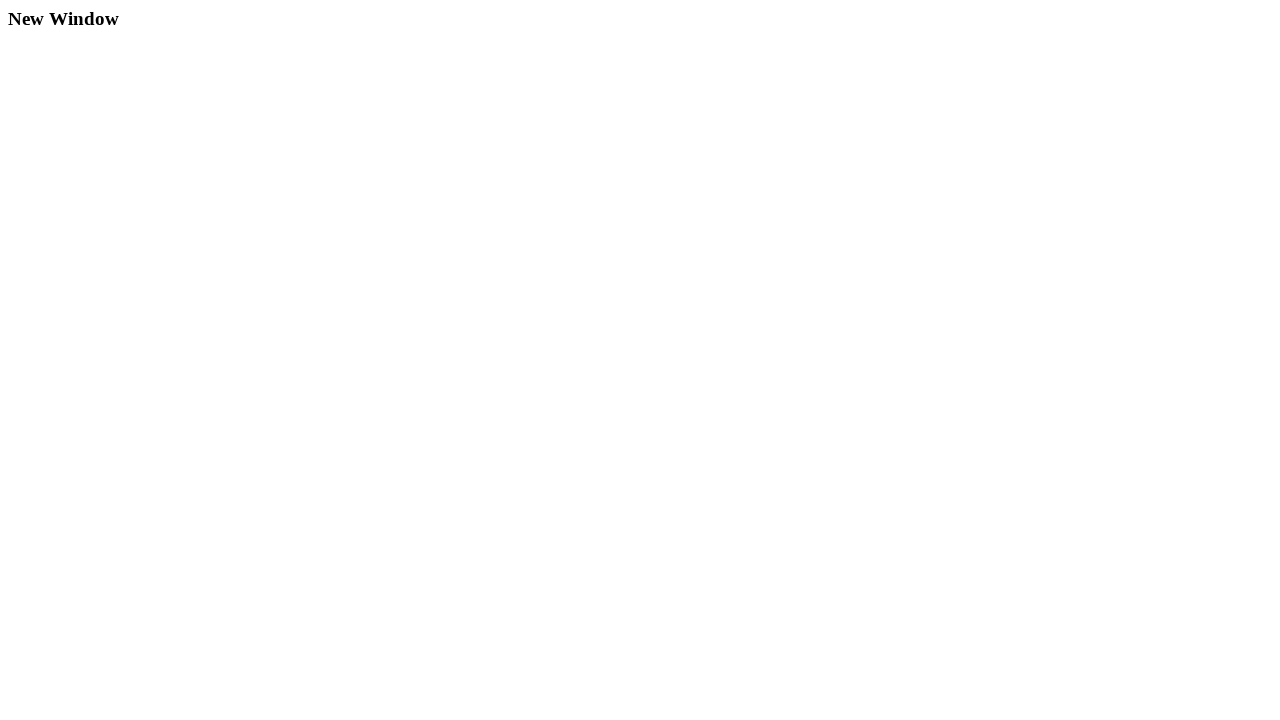